Tests that entering text instead of a number in the input field displays the correct error message "Please enter a number"

Starting URL: https://kristinek.github.io/site/tasks/enter_a_number

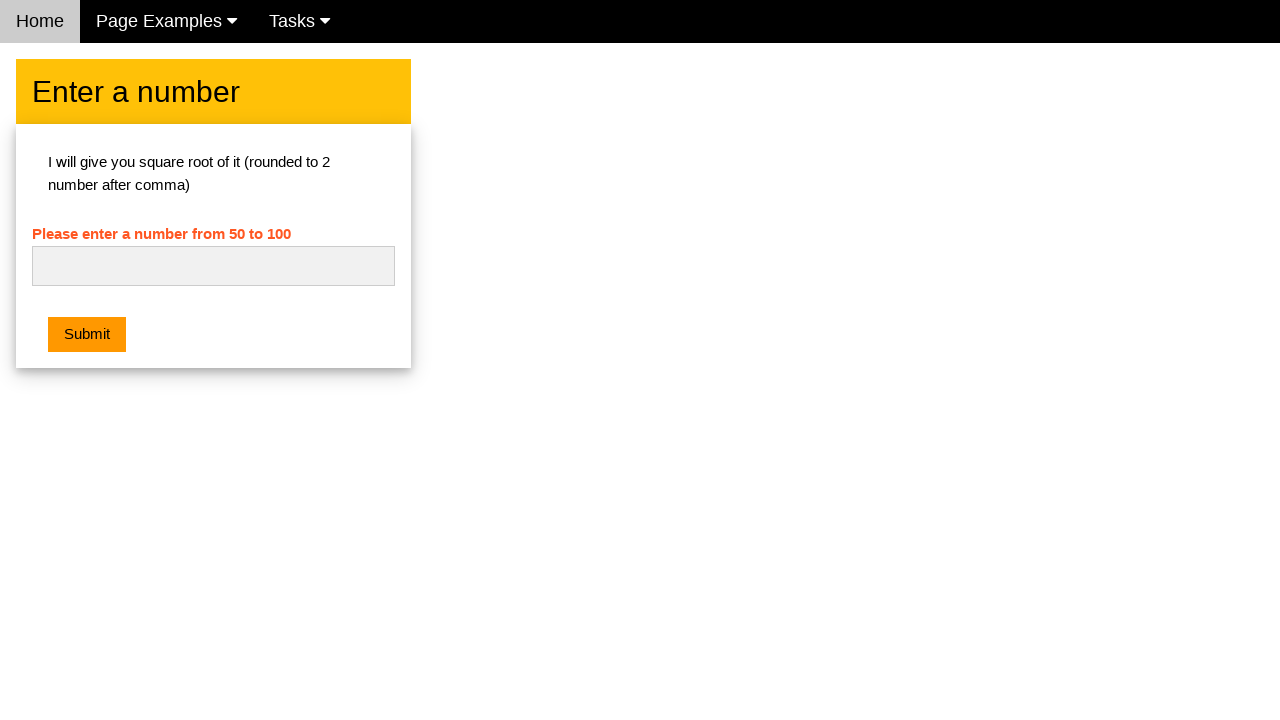

Entered text 'Some text' into the number input field on #numb
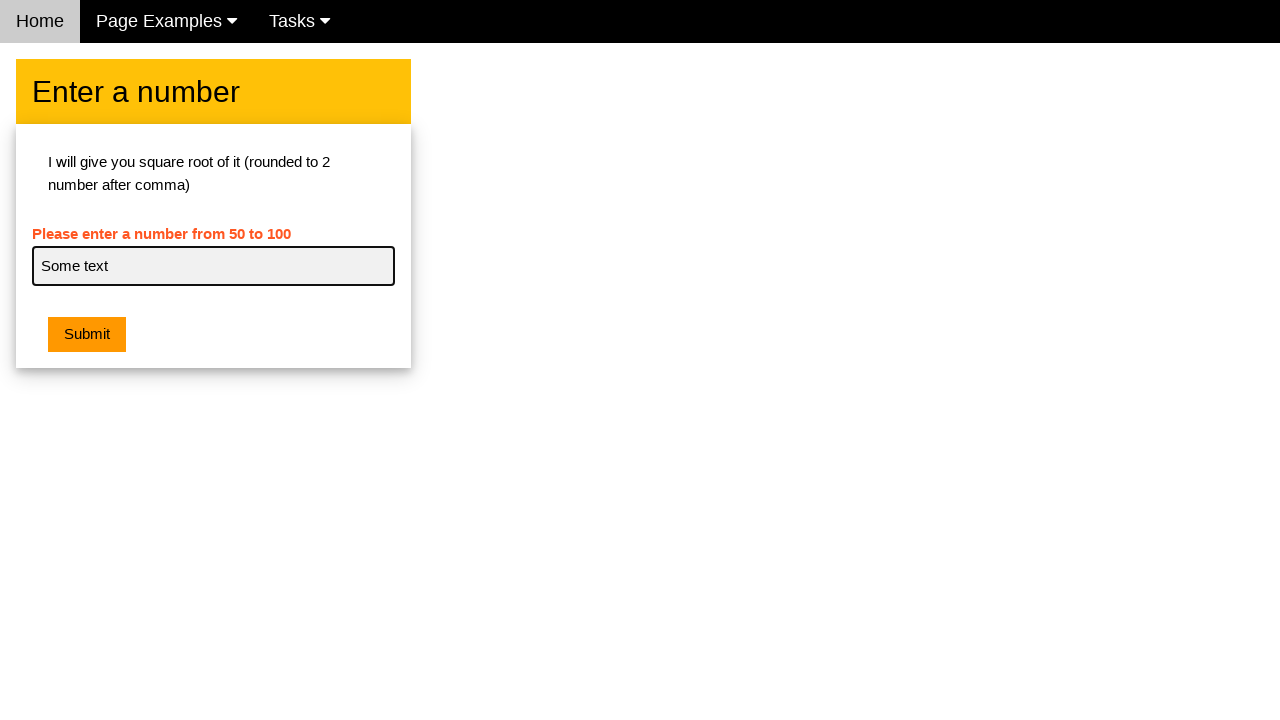

Clicked the submit button at (87, 335) on button
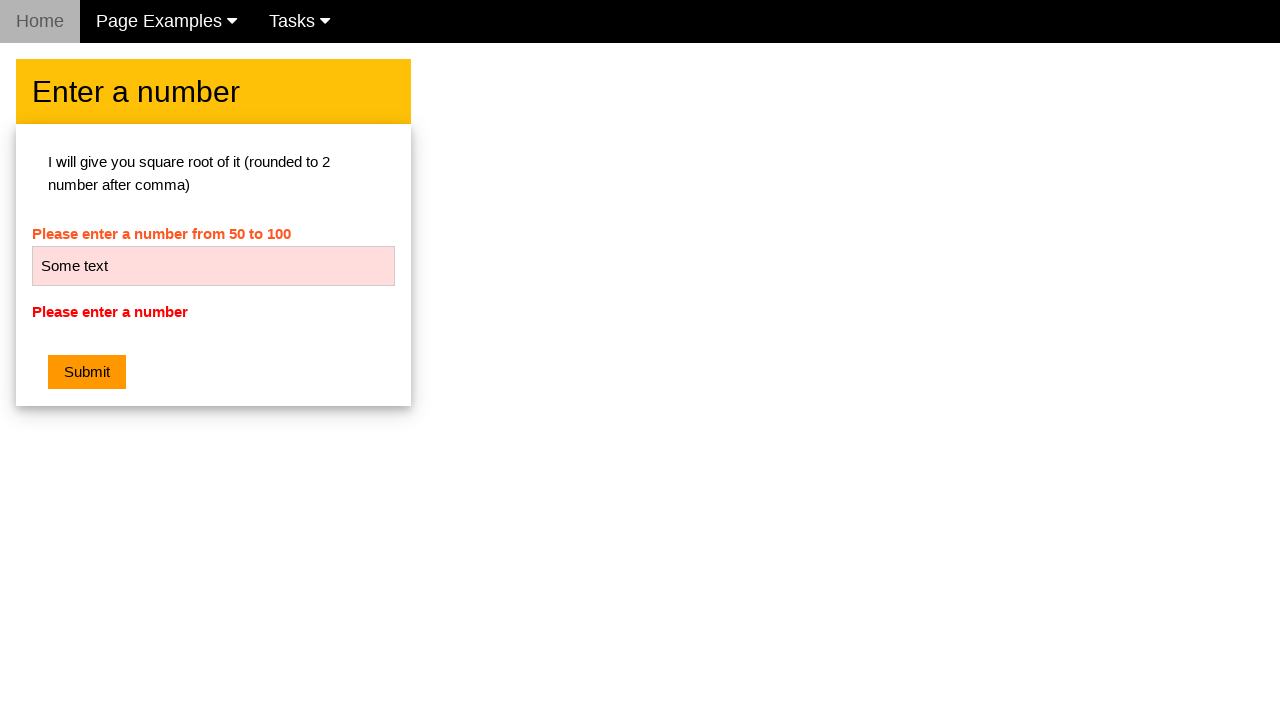

Retrieved error message text content
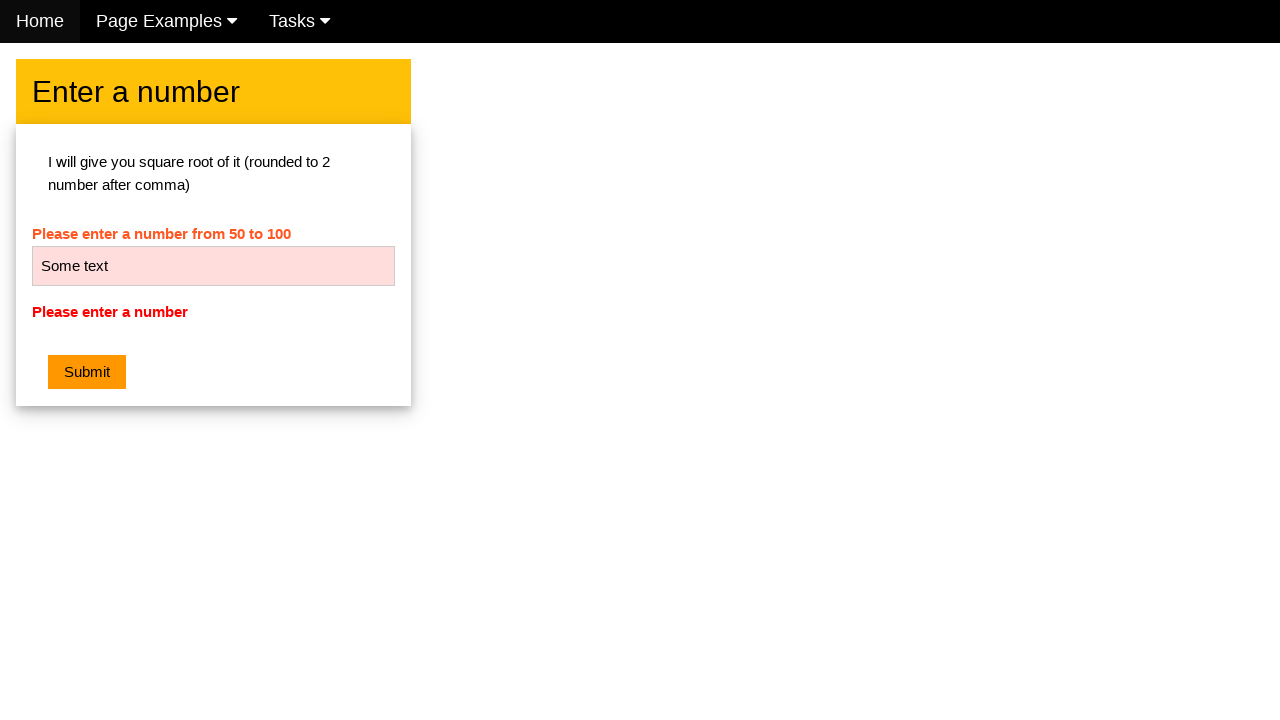

Asserted error message is 'Please enter a number'
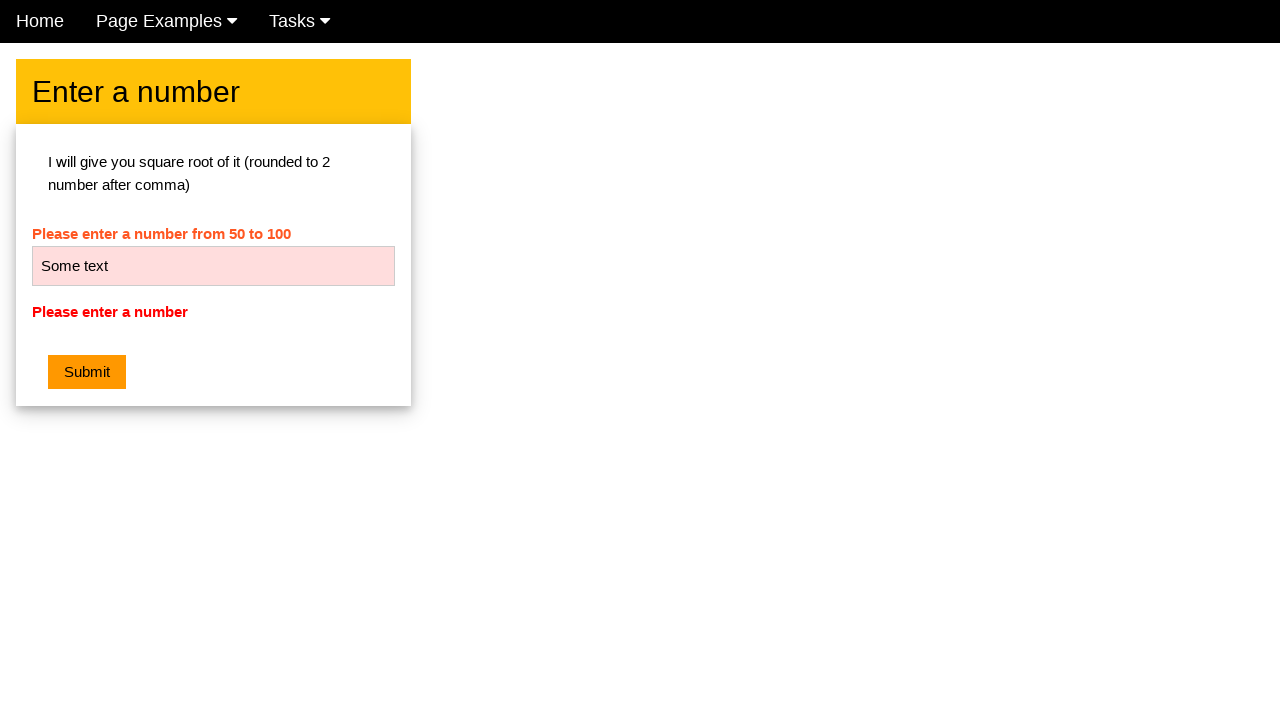

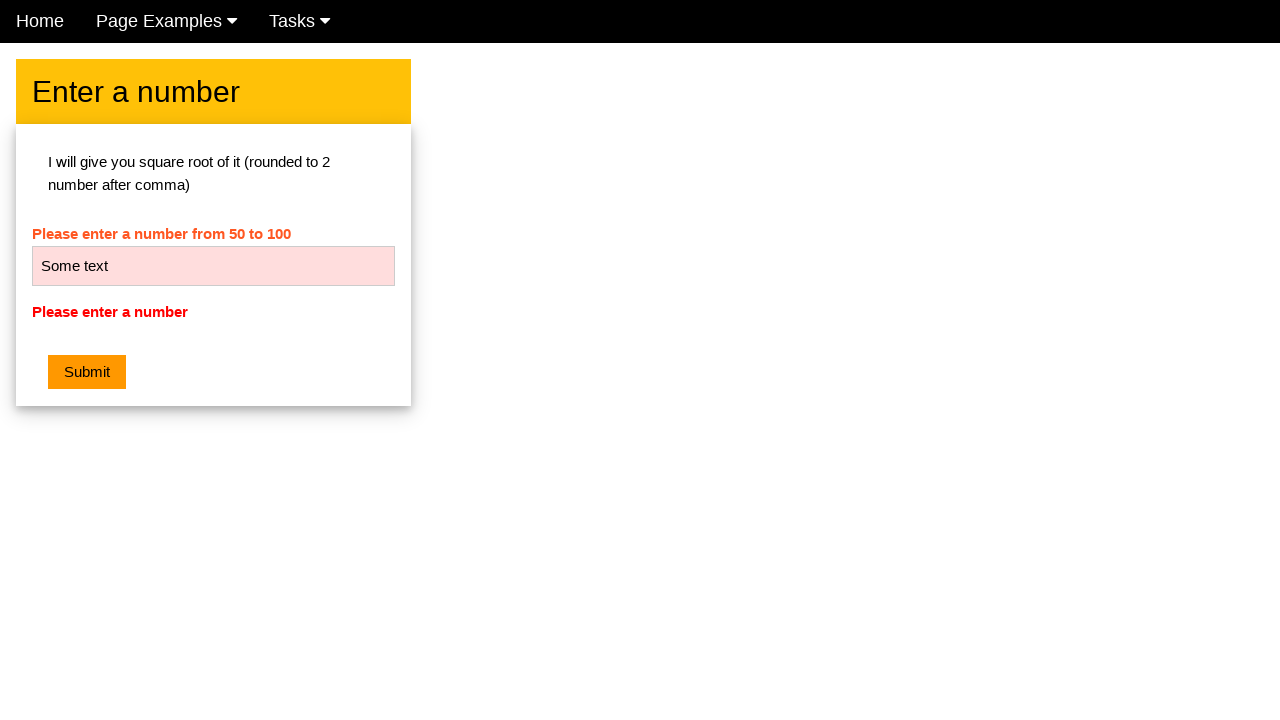